Tests JavaScript prompt dialog by clicking the JS Prompt button, entering text, and accepting the prompt

Starting URL: https://the-internet.herokuapp.com/javascript_alerts

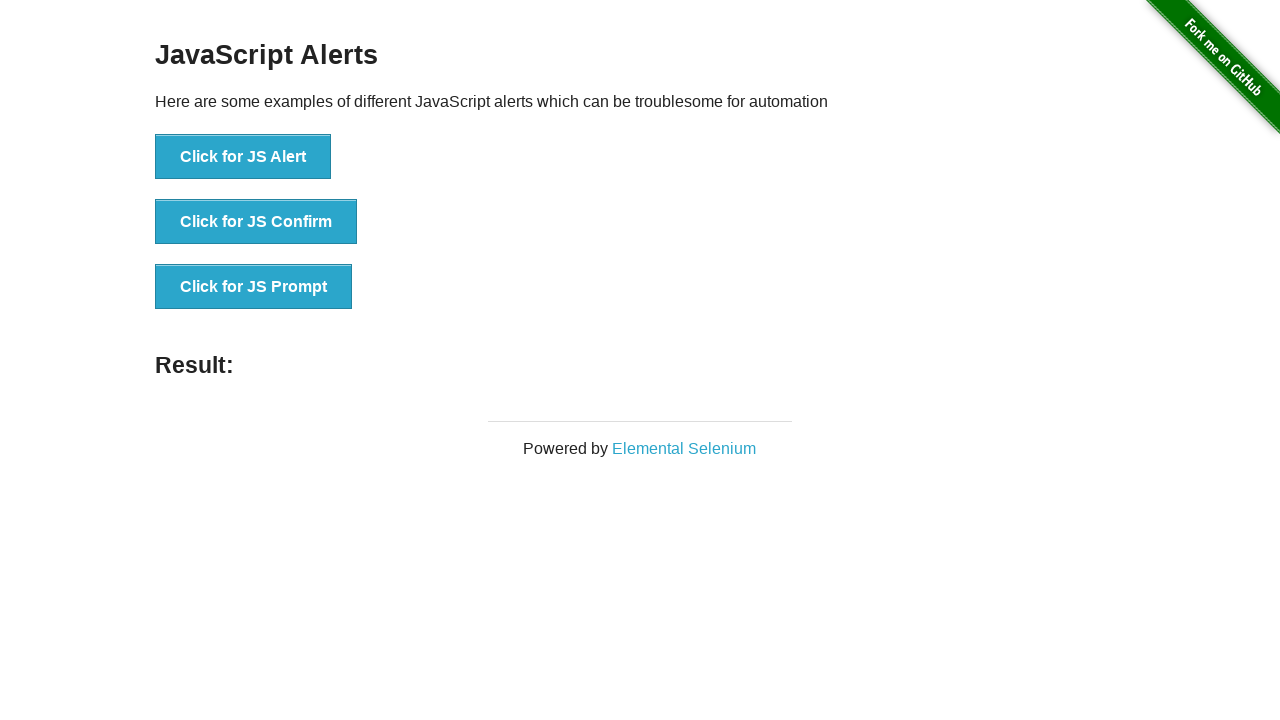

Set up dialog handler to accept prompt with text 'Mustafa'
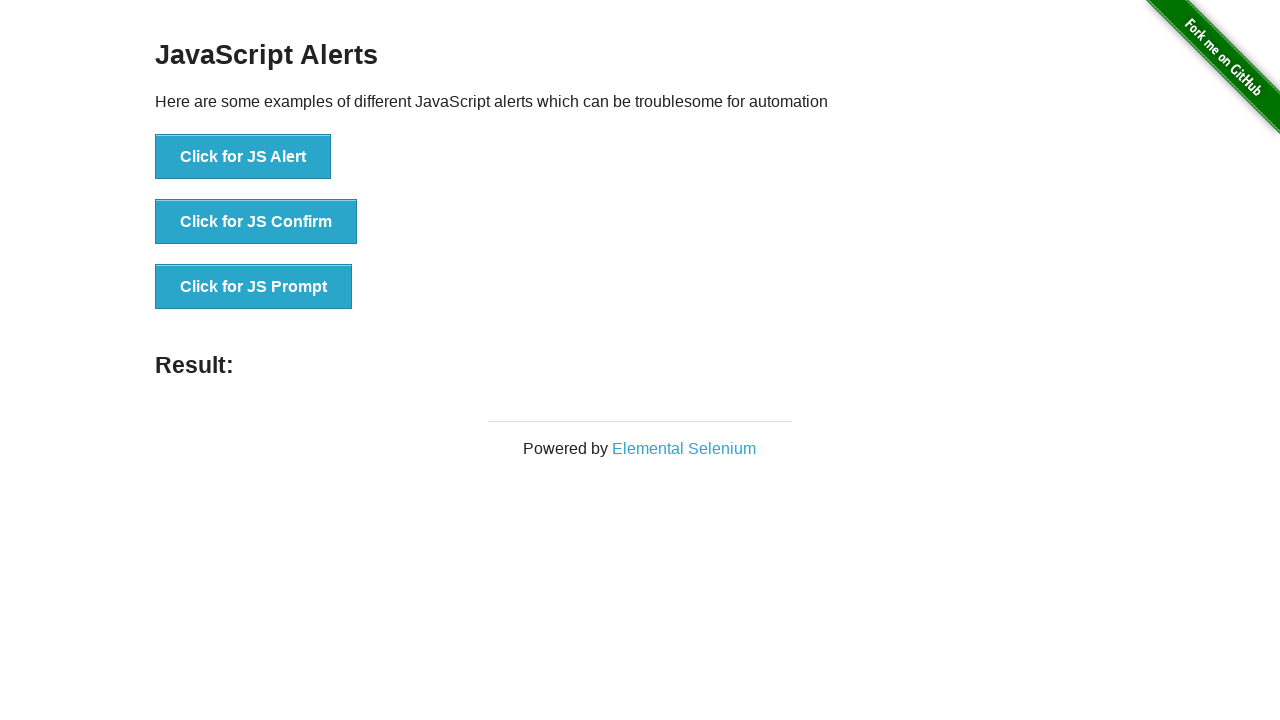

Clicked JS Prompt button at (254, 287) on button[onclick='jsPrompt()']
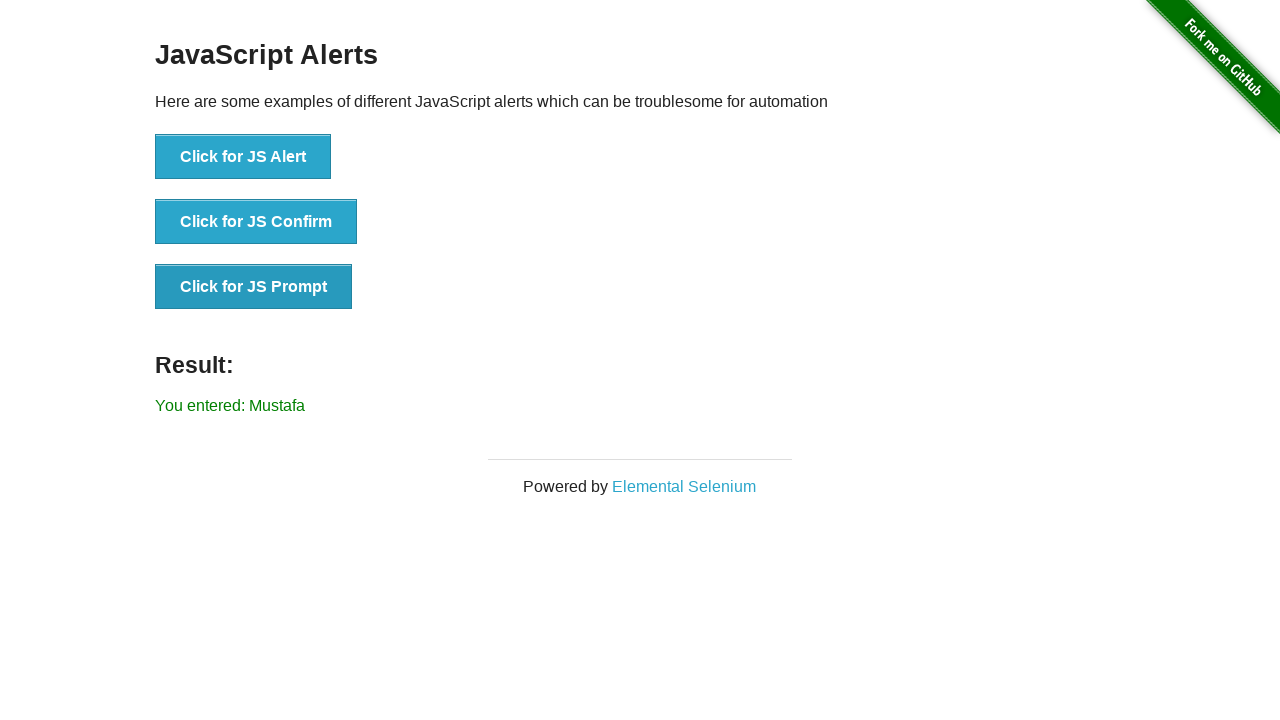

Waited for result paragraph to appear
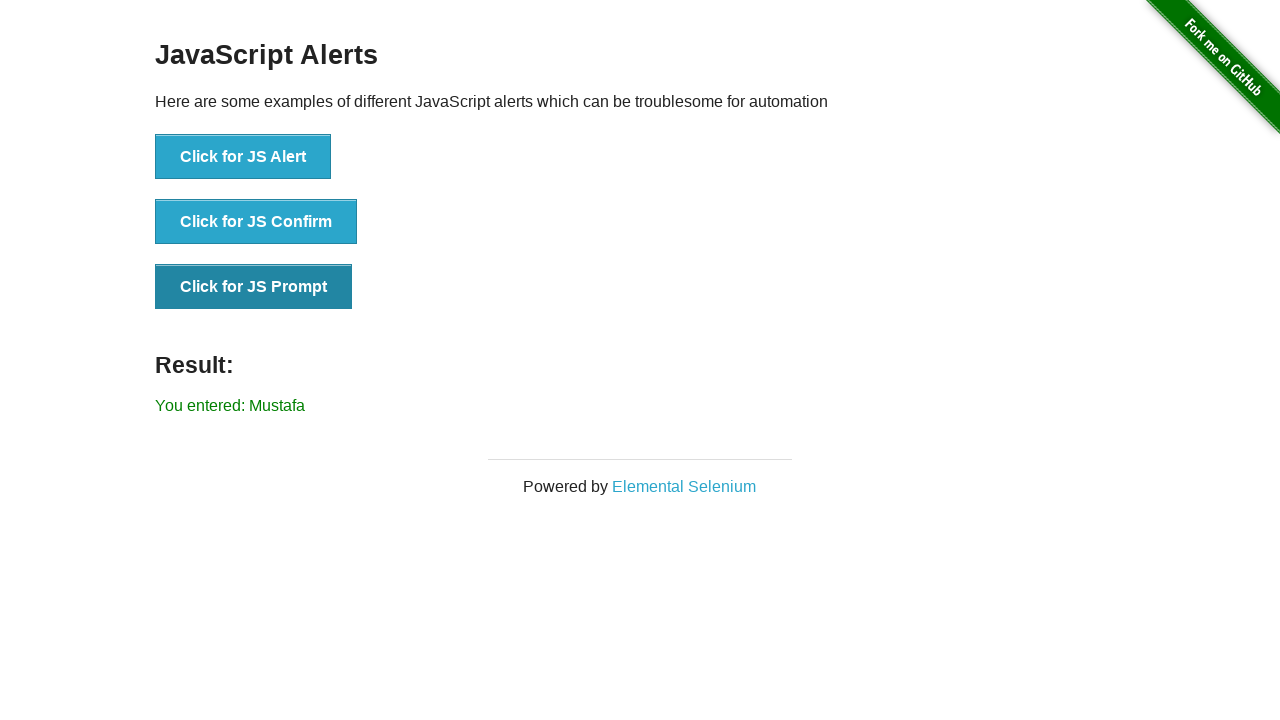

Verified result contains entered prompt text 'Mustafa'
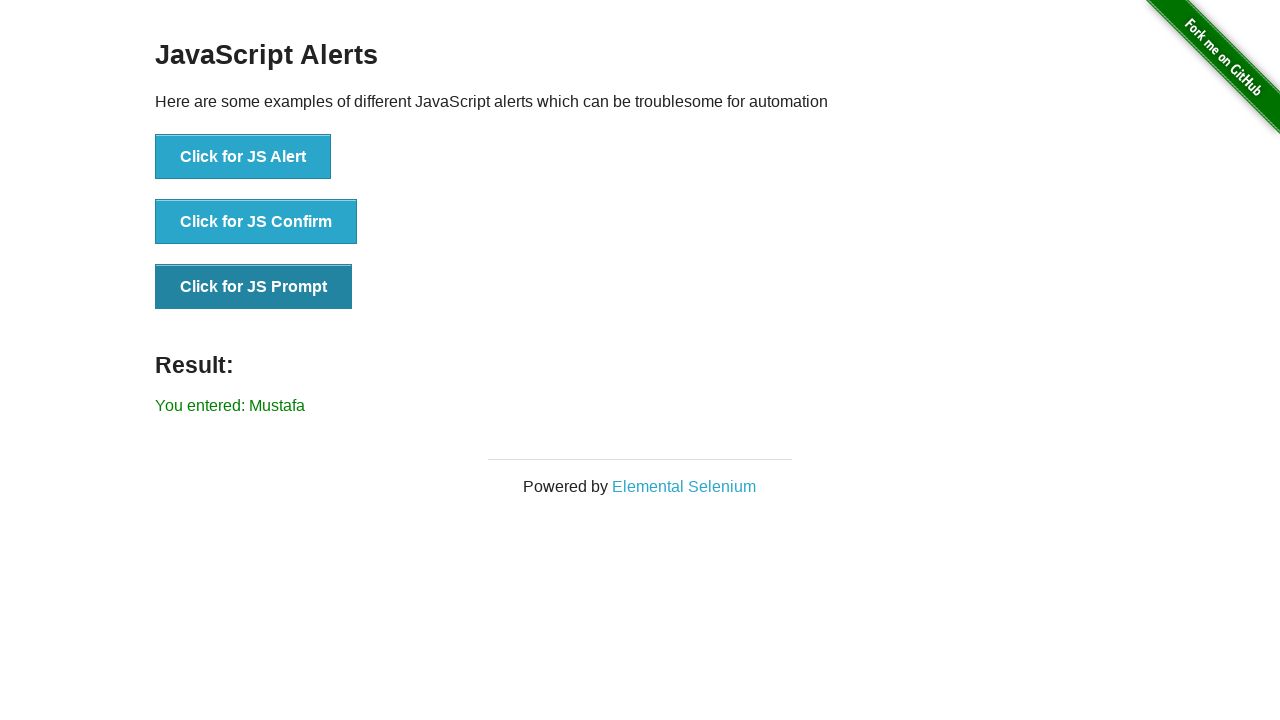

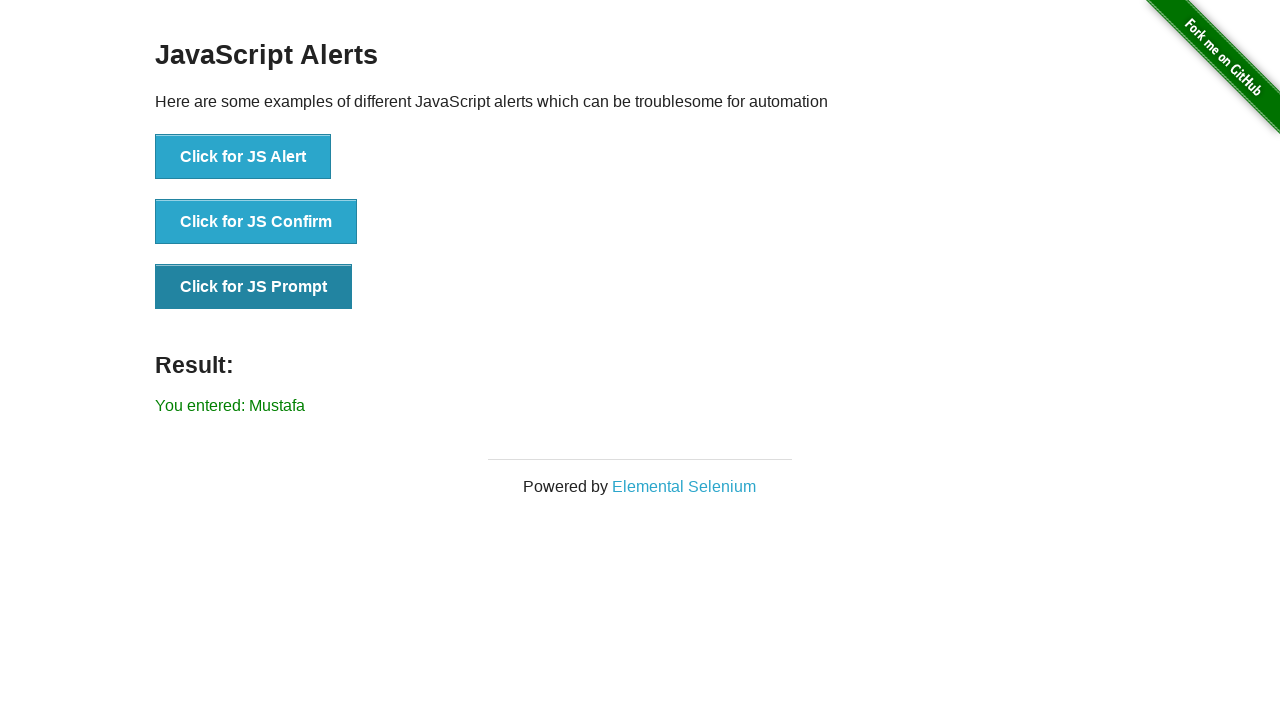